Tests prompt alert dialog by scrolling to the prompt button, clicking it, and accepting the prompt

Starting URL: https://demoqa.com/alerts

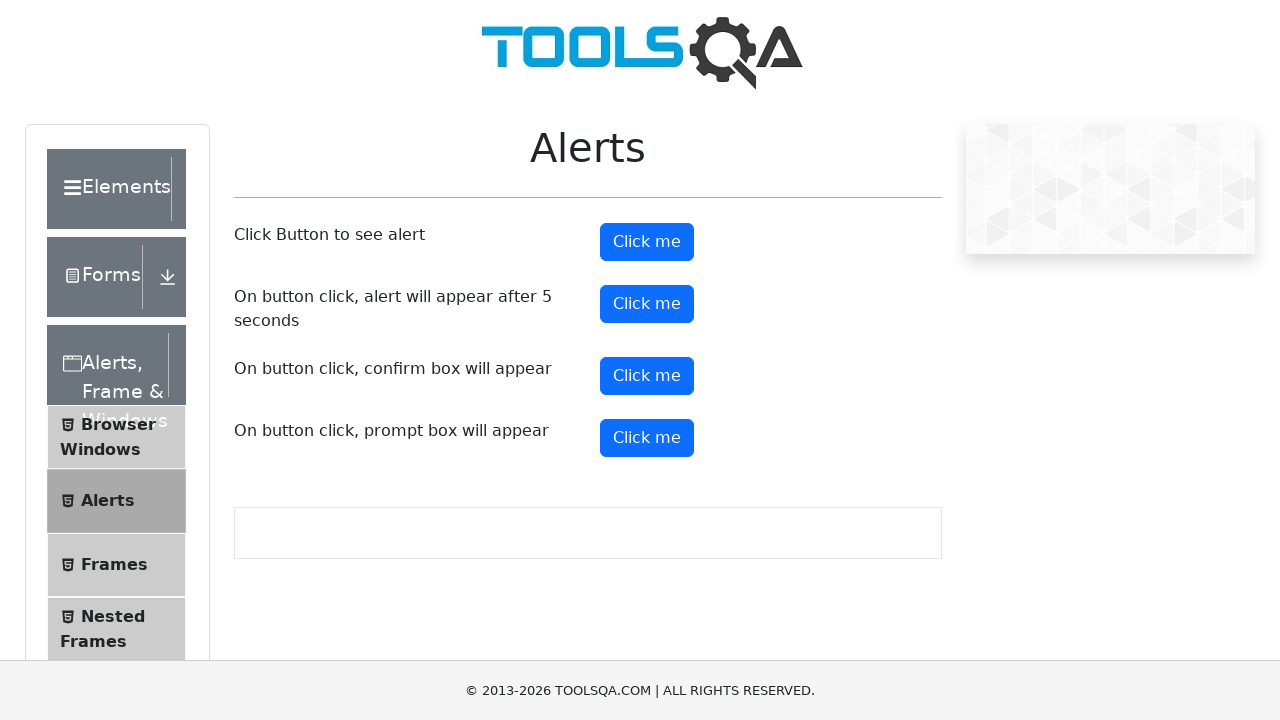

Scrolled down the page using mouse wheel
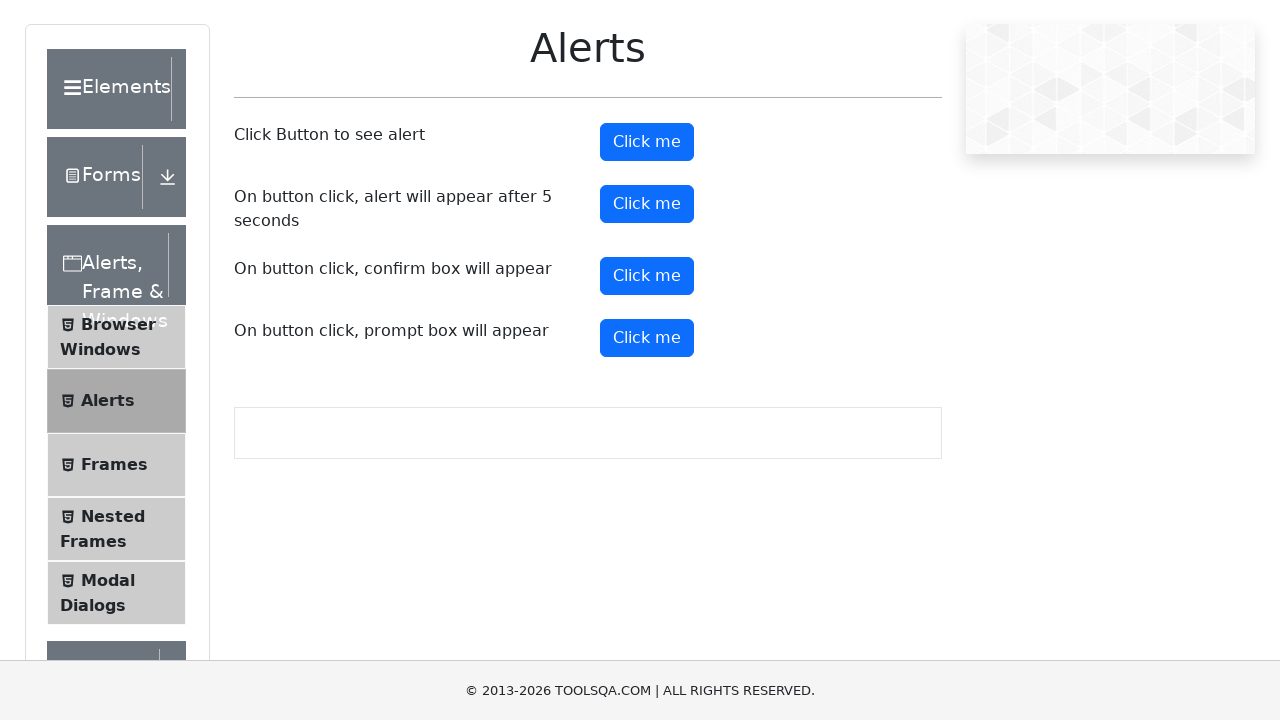

Set up dialog handler to accept prompt dialog
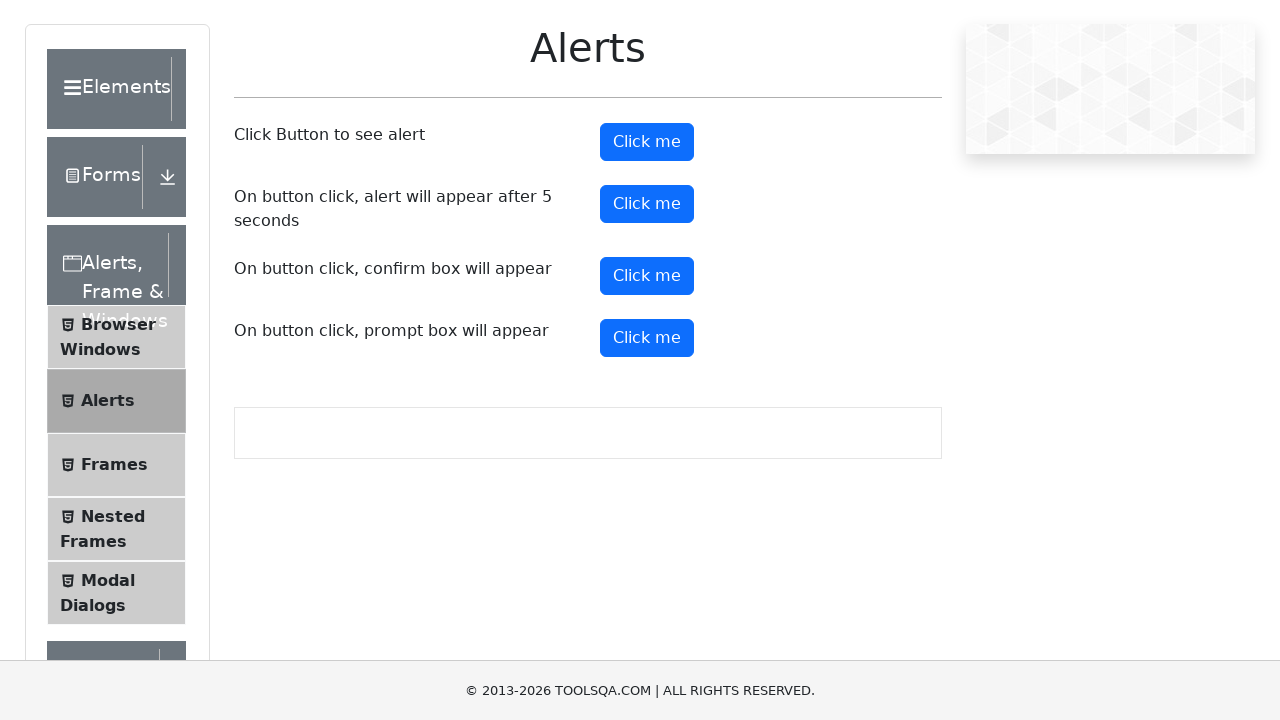

Clicked the prompt button to trigger prompt alert at (647, 338) on xpath=//button[@id='promtButton']
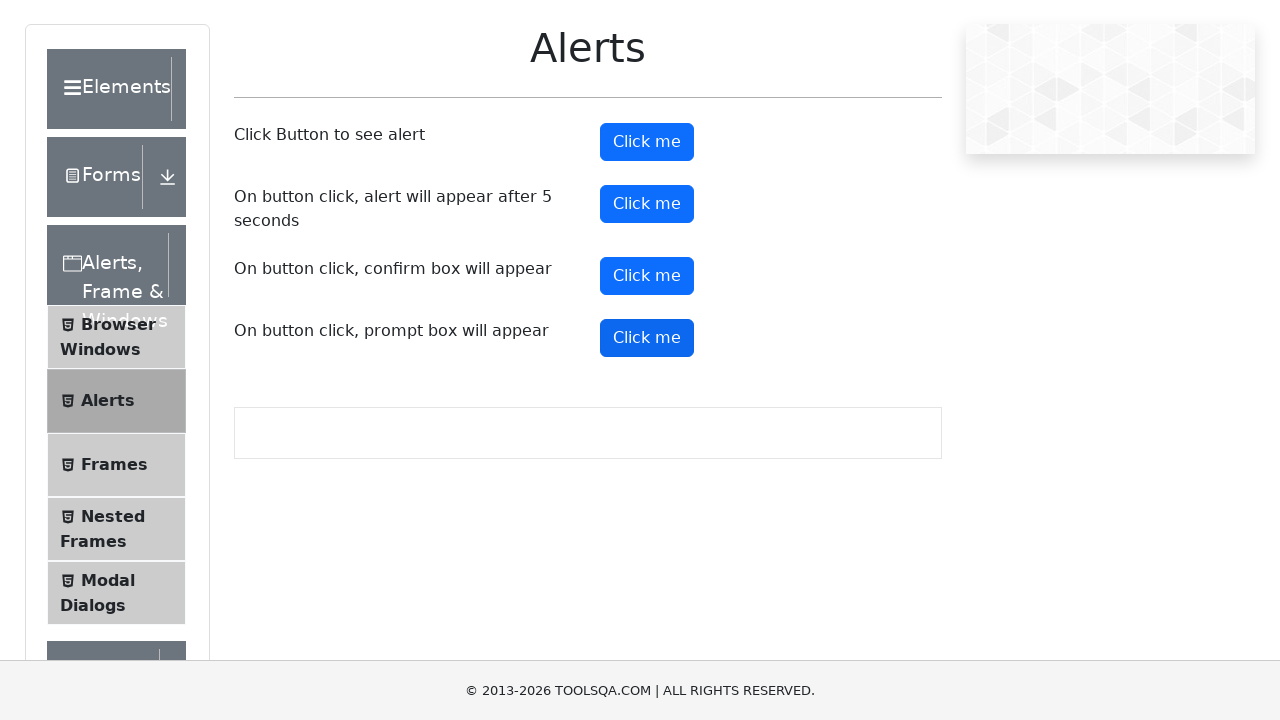

Waited for dialog handling to complete
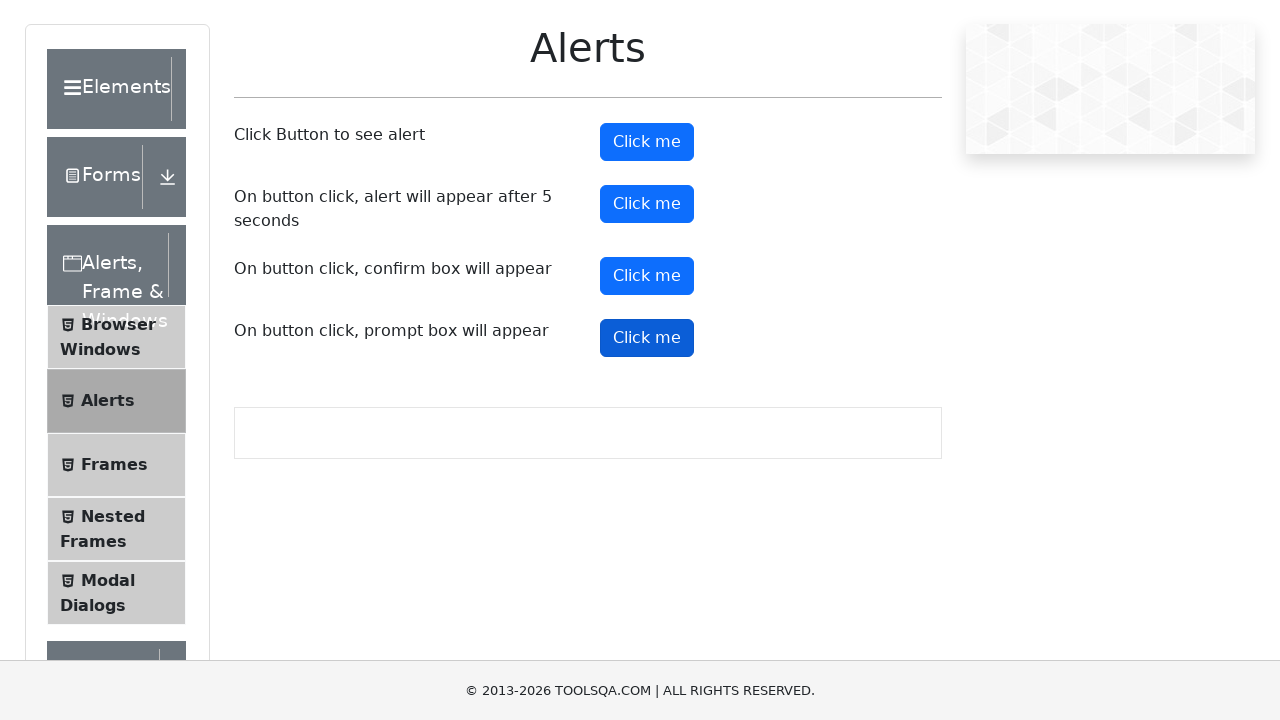

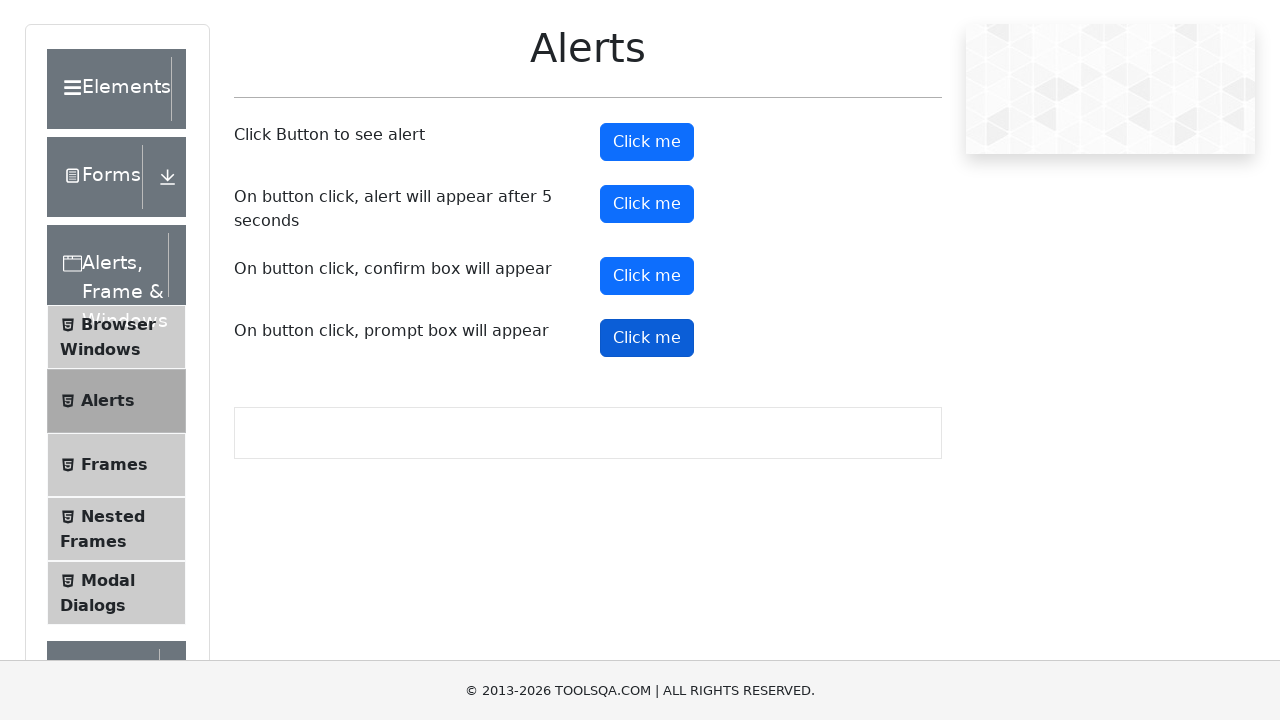